Tests adding a new todo item "Learn Selenium" to a todo list application and verifies it was added

Starting URL: https://lambdatest.github.io/sample-todo-app/

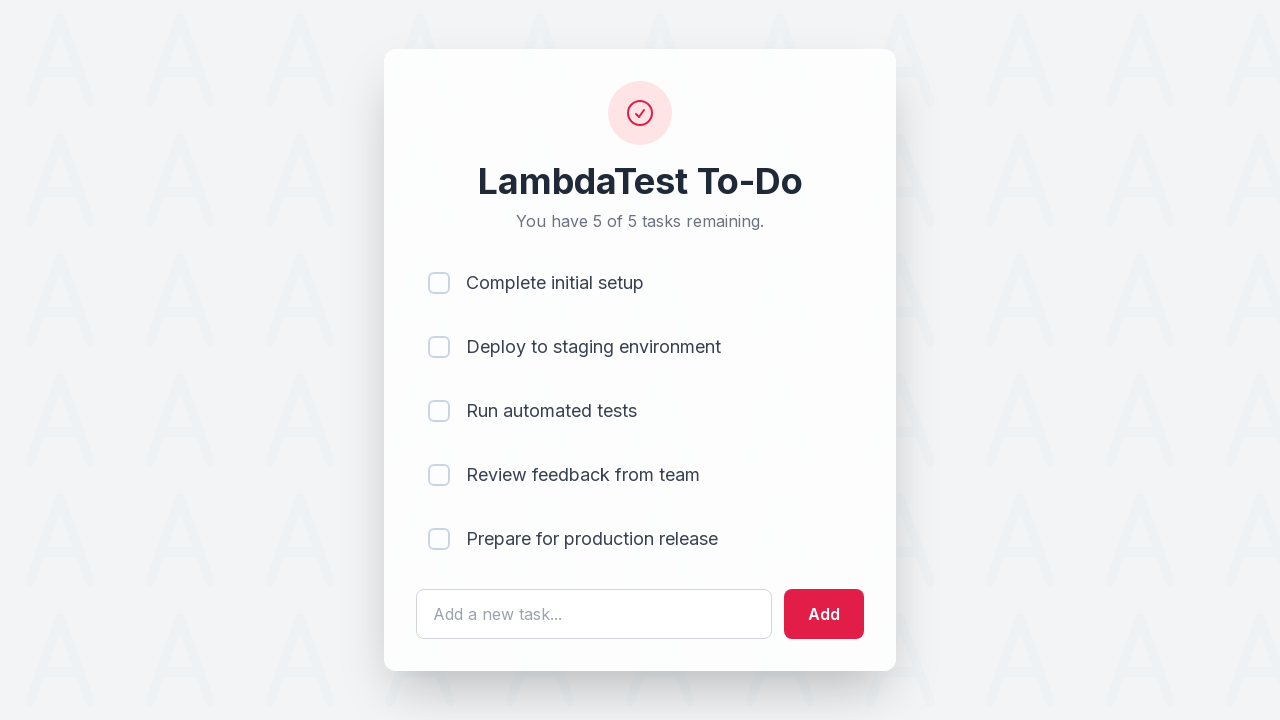

Filled todo input field with 'Learn Selenium' on #sampletodotext
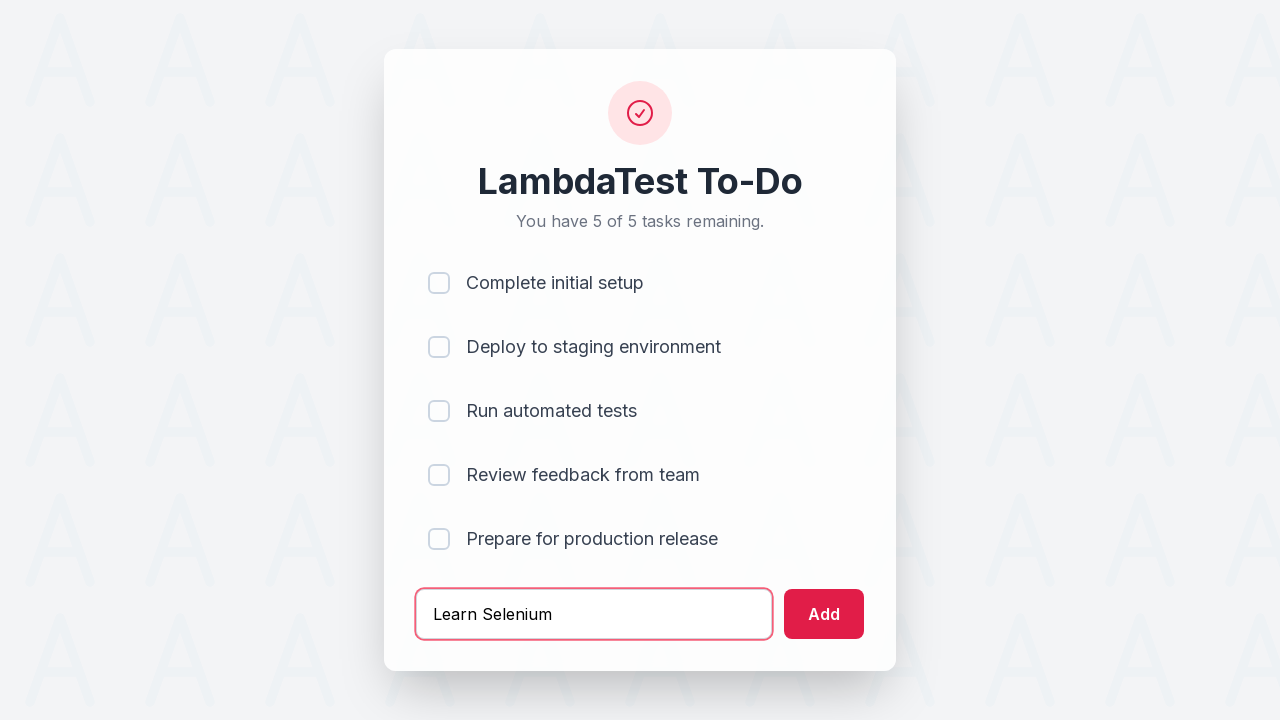

Pressed Enter to submit the new todo item on #sampletodotext
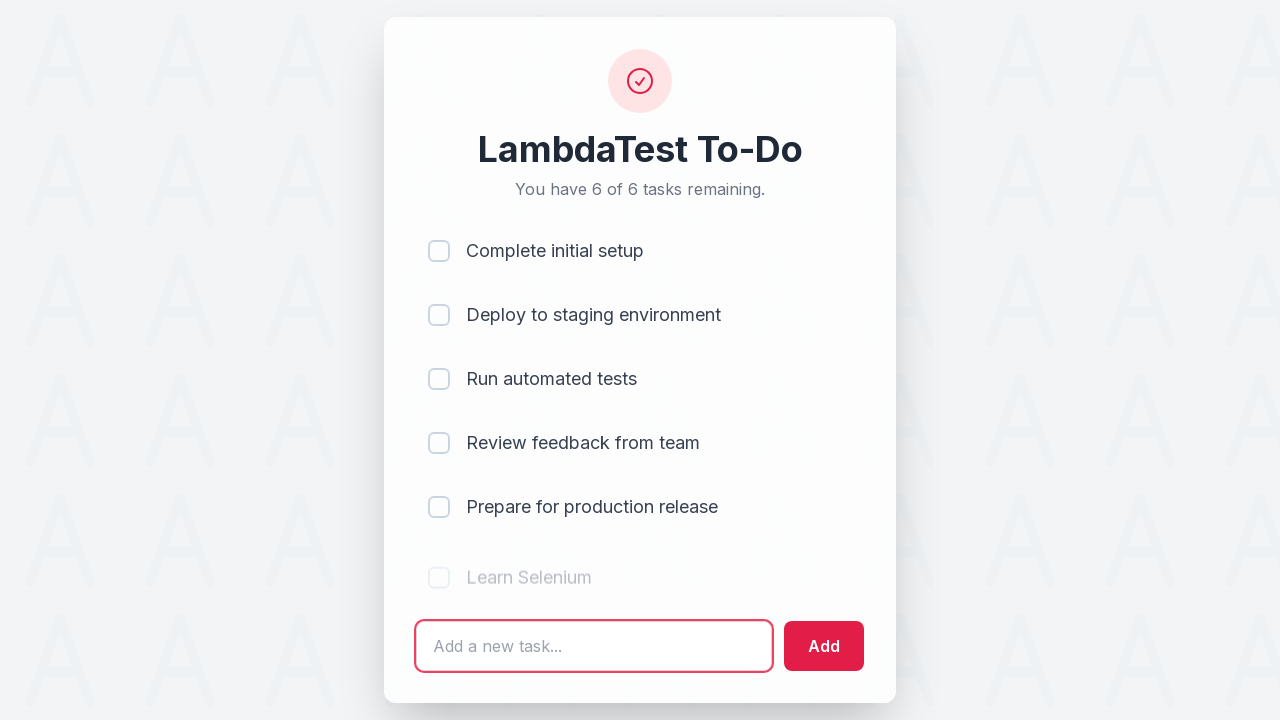

Verified the new todo item was added to the list
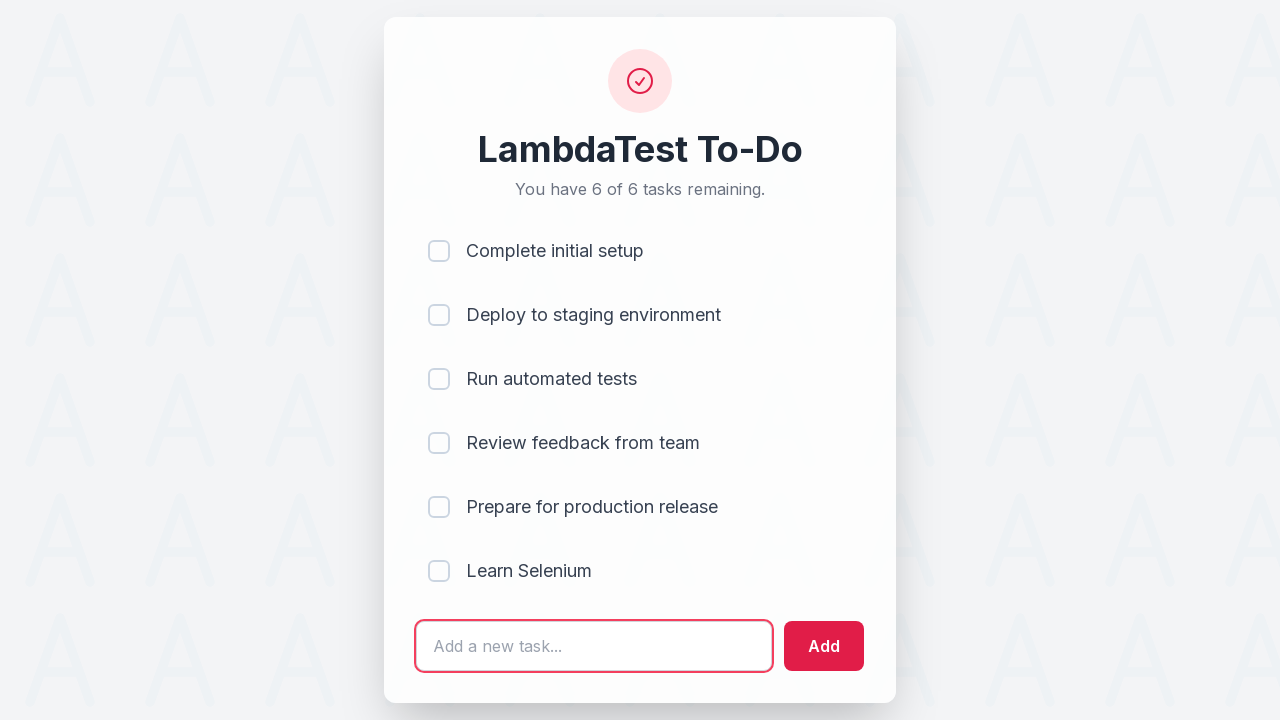

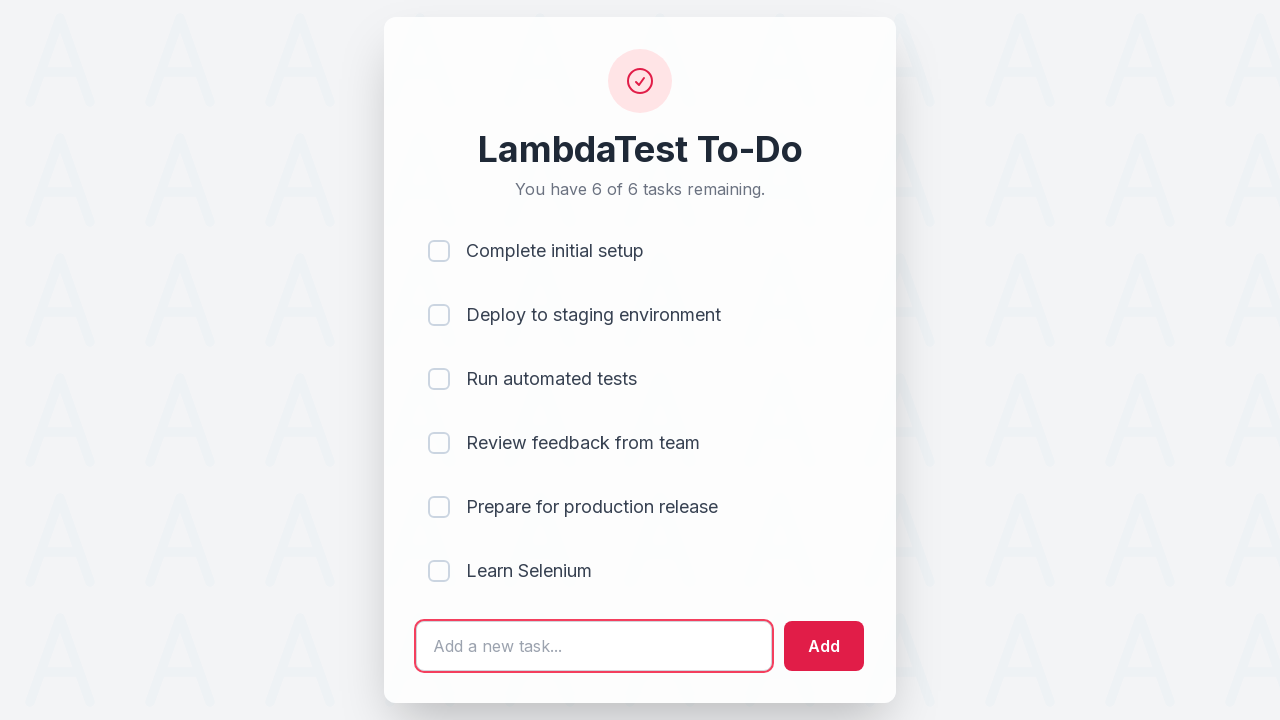